Navigates to a contact form samples page and clicks on a radio button option labeled "Third Option"

Starting URL: https://www.mycontactform.com/samples.php

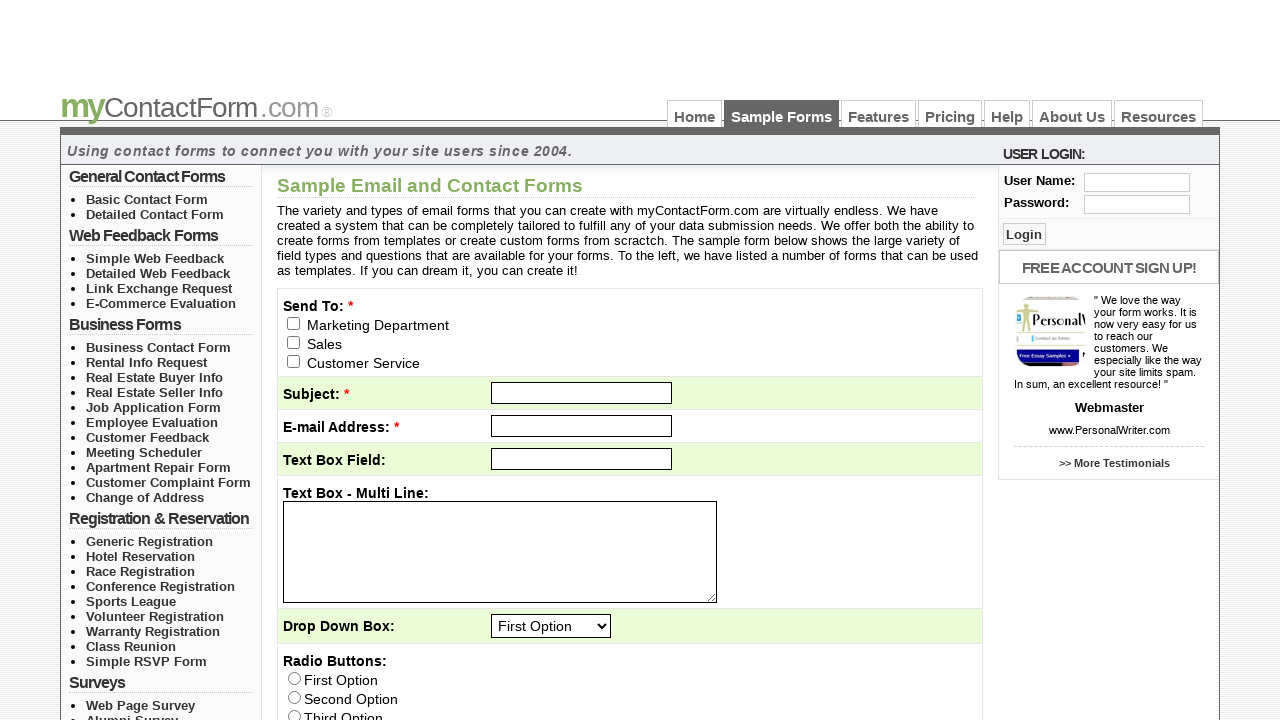

Navigated to contact form samples page
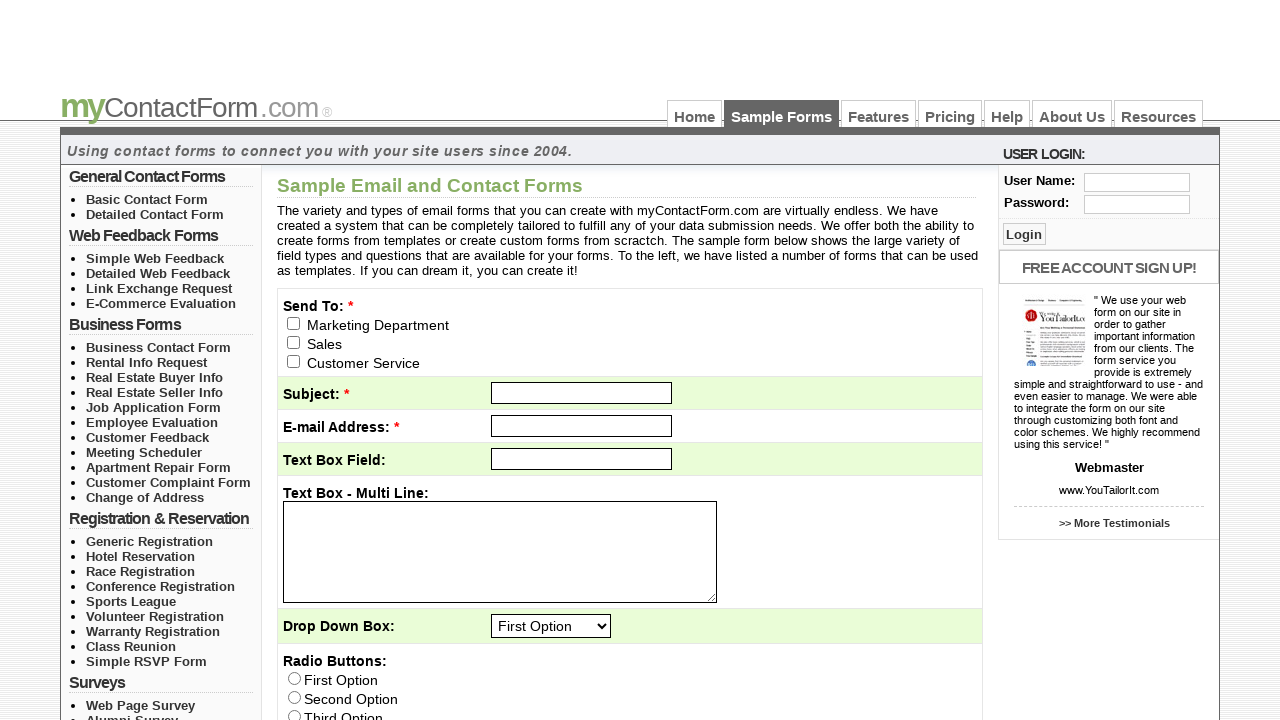

Clicked on 'Third Option' radio button at (294, 714) on xpath=//input[@value='Third Option']
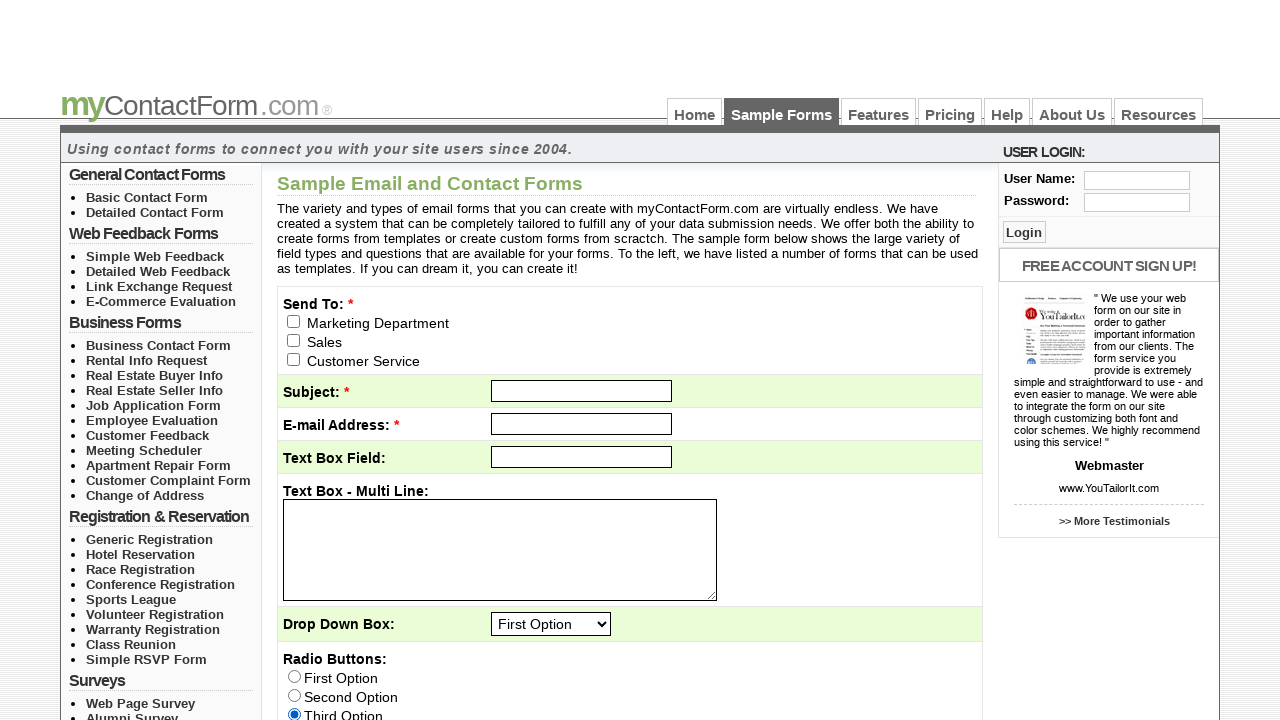

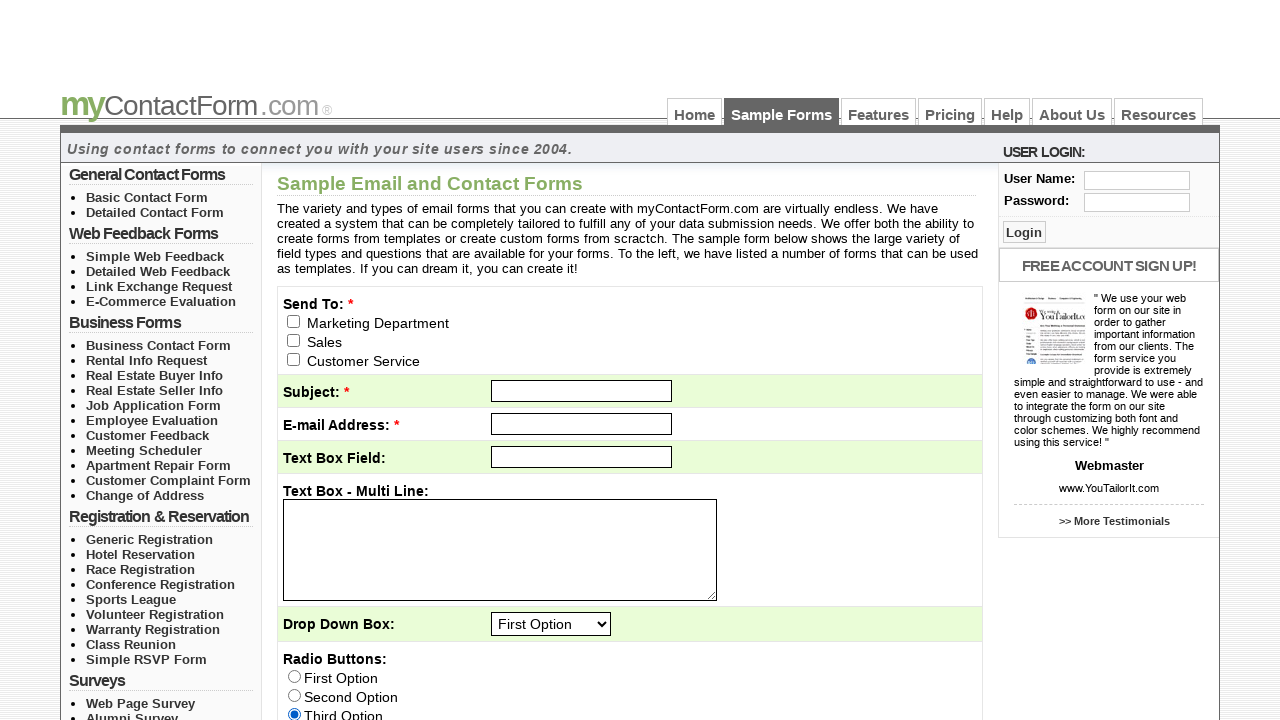